Tests drag and drop functionality by dragging an element from one position and dropping it to another target element

Starting URL: https://crossbrowsertesting.github.io/drag-and-drop

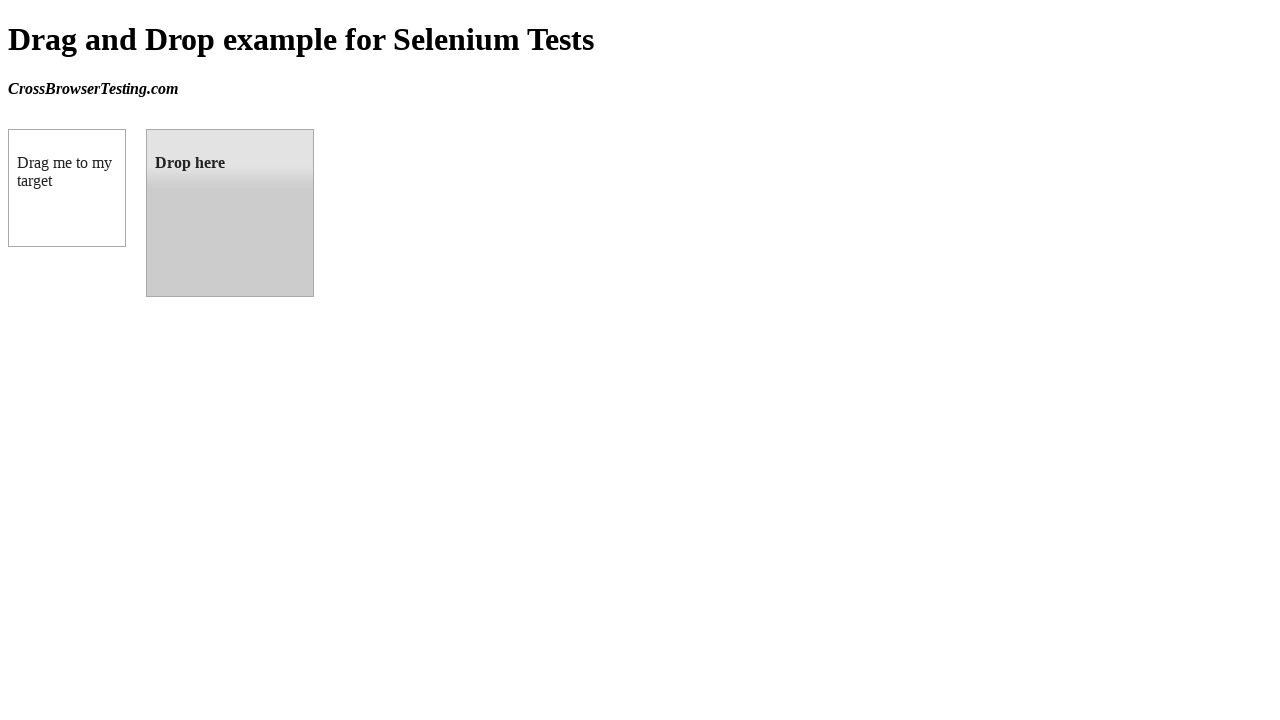

Navigated to drag and drop test page
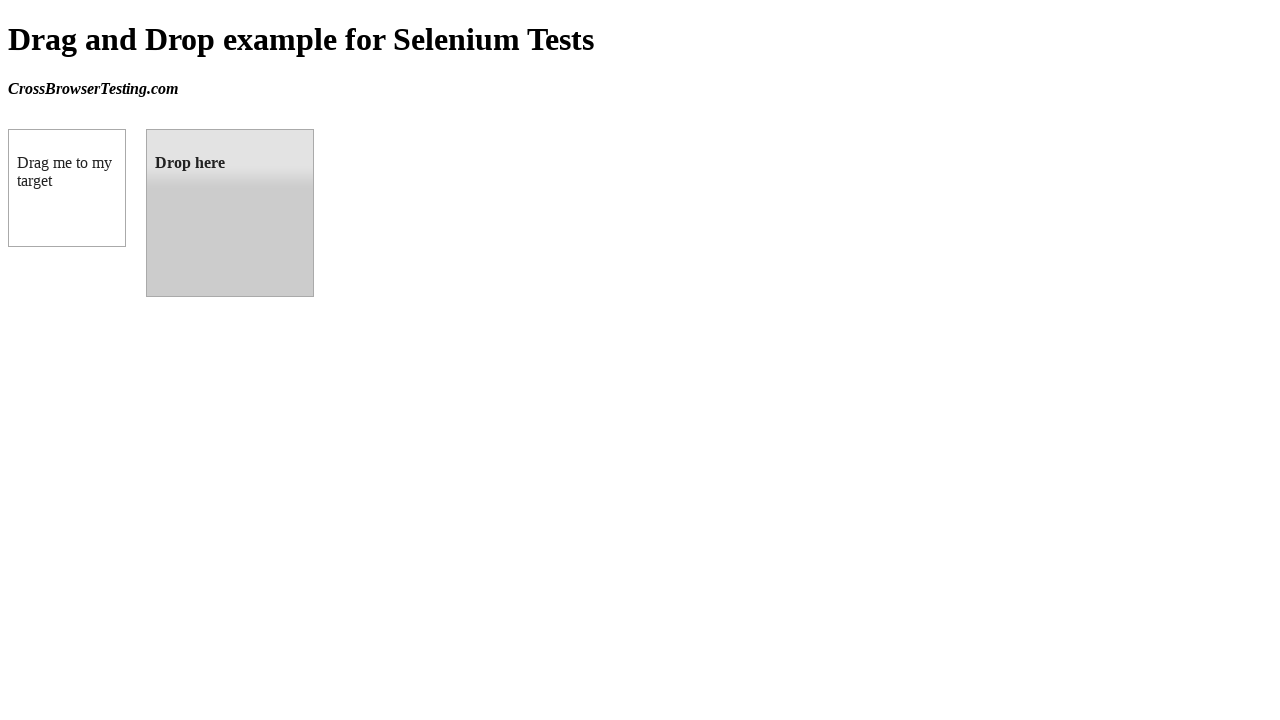

Located draggable element
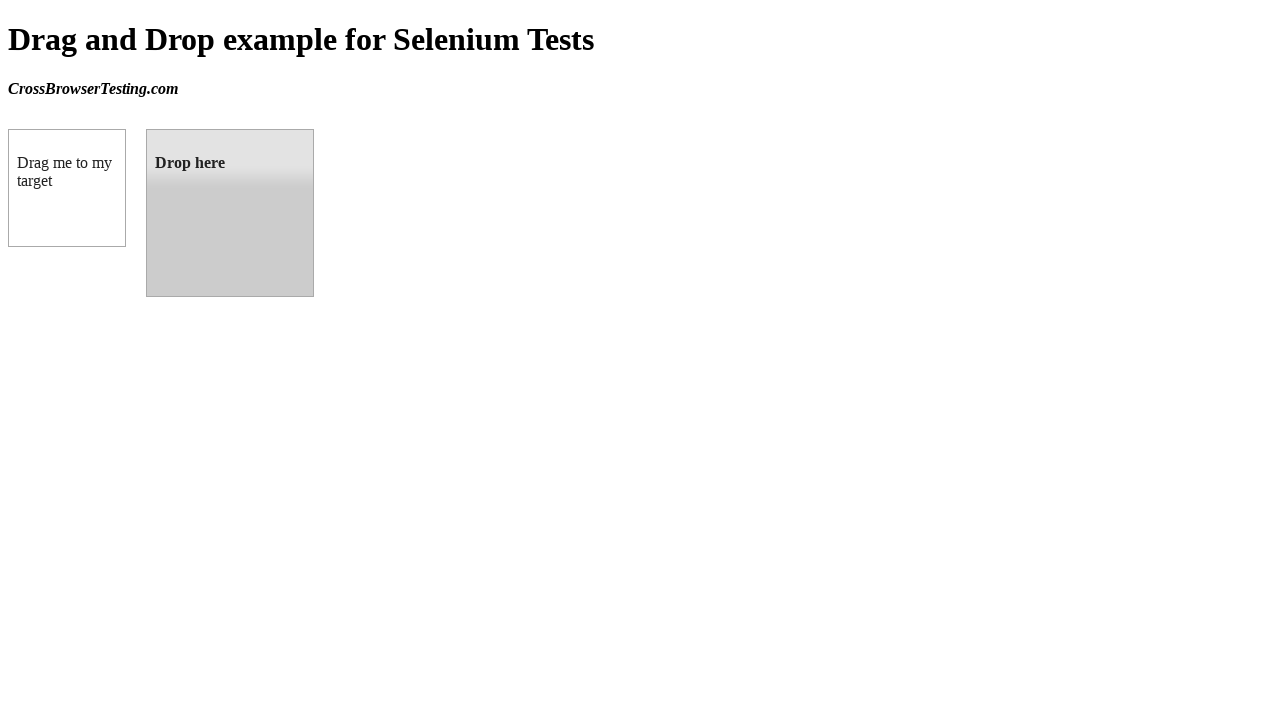

Located droppable target element
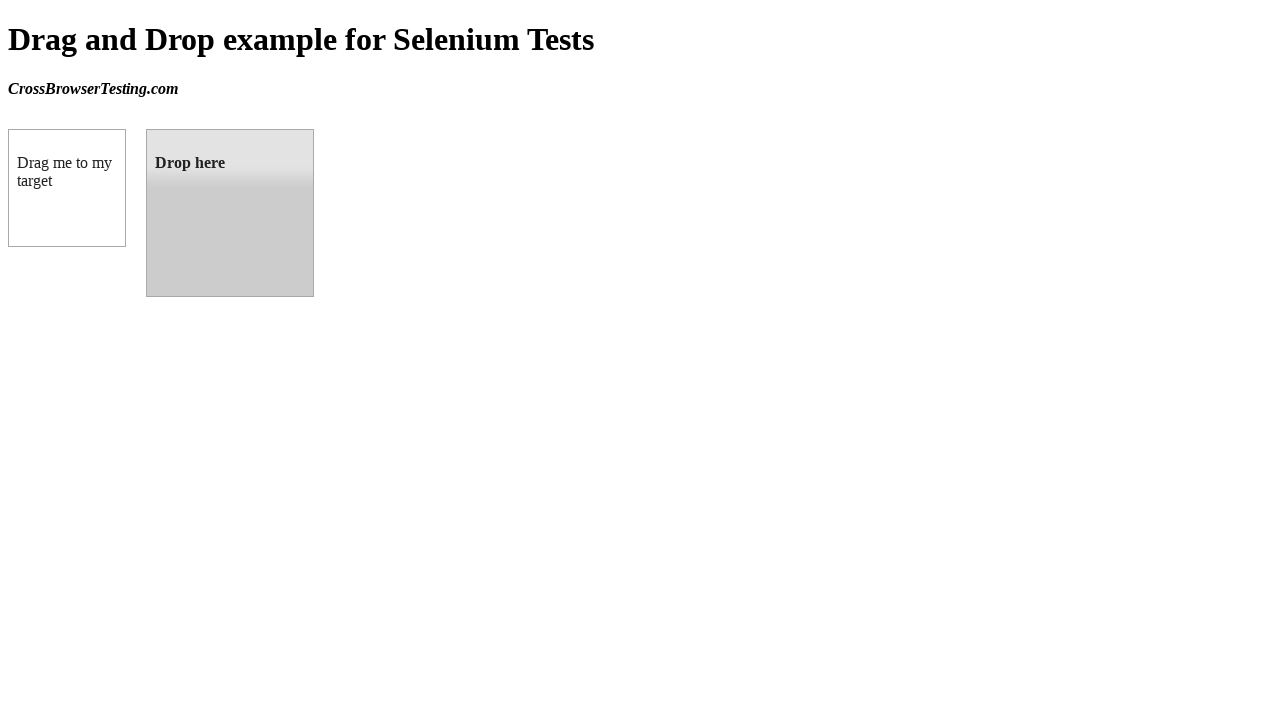

Dragged element to target drop zone at (230, 213)
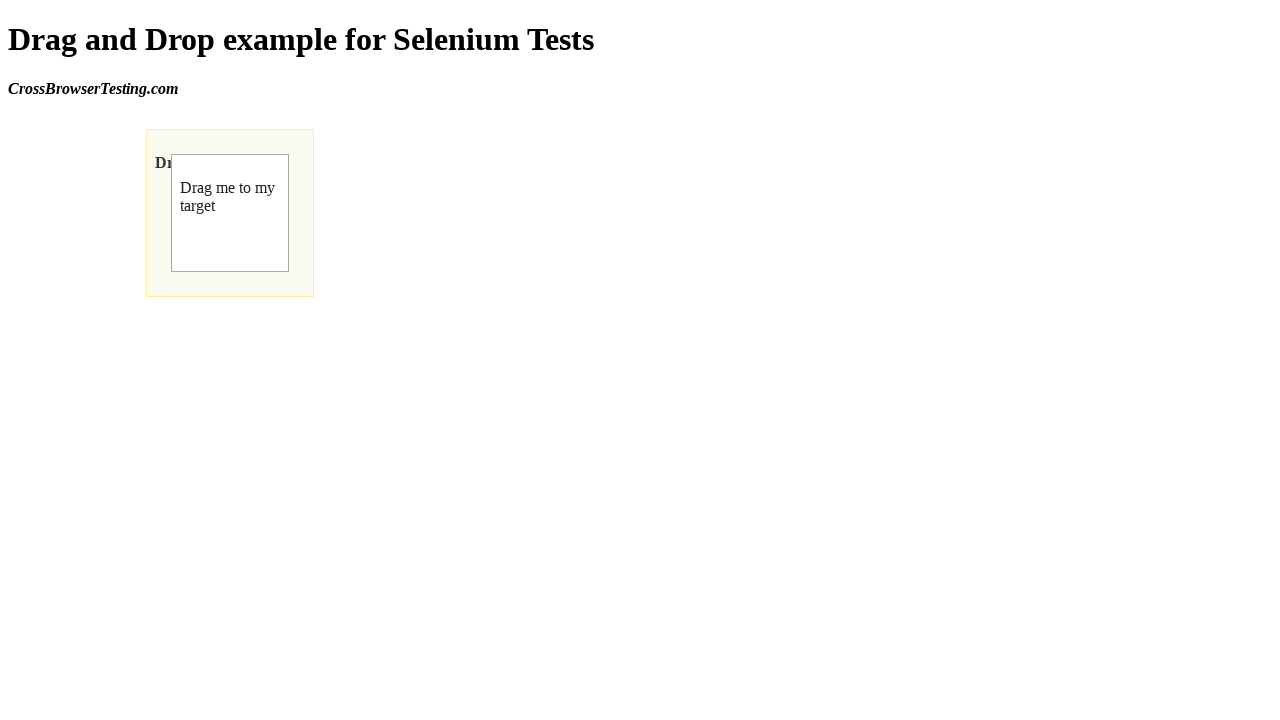

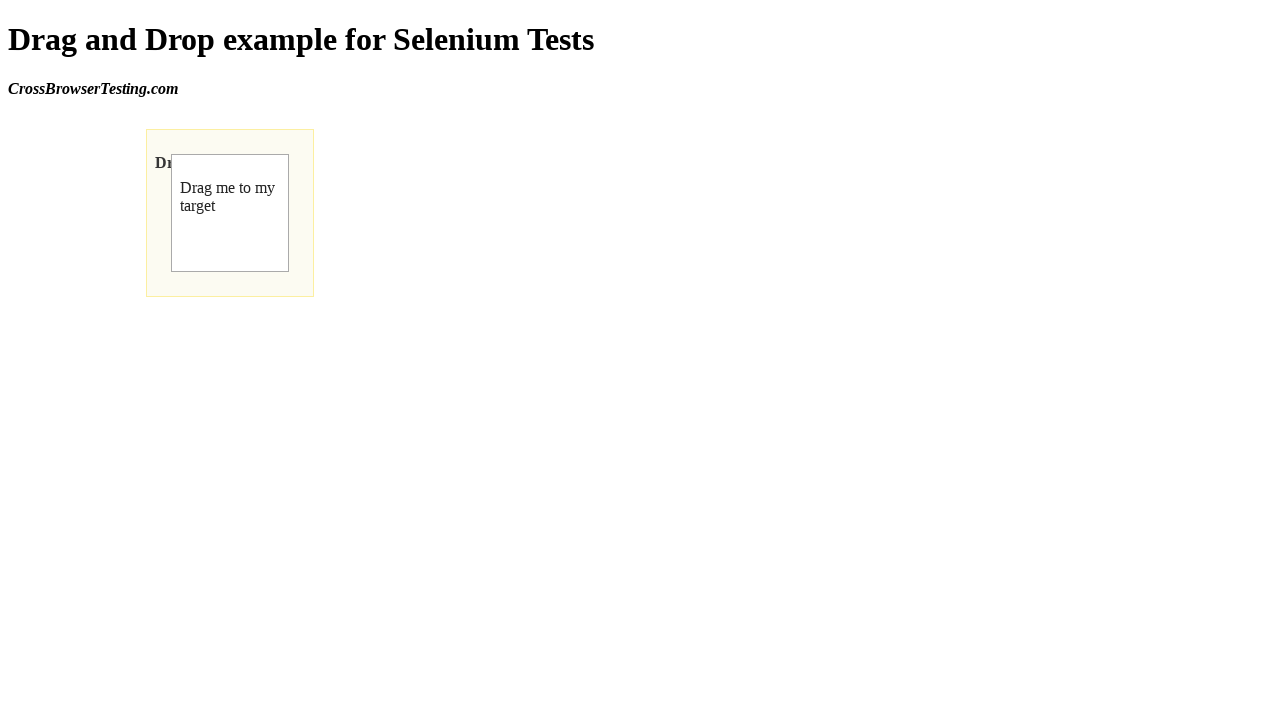